Completes a multi-step puzzle challenge: solving the riddle of the stone, entering a revealed password, finding the richest merchant from a list, and verifying trial completion.

Starting URL: https://techstepacademy.com/trial-of-the-stones

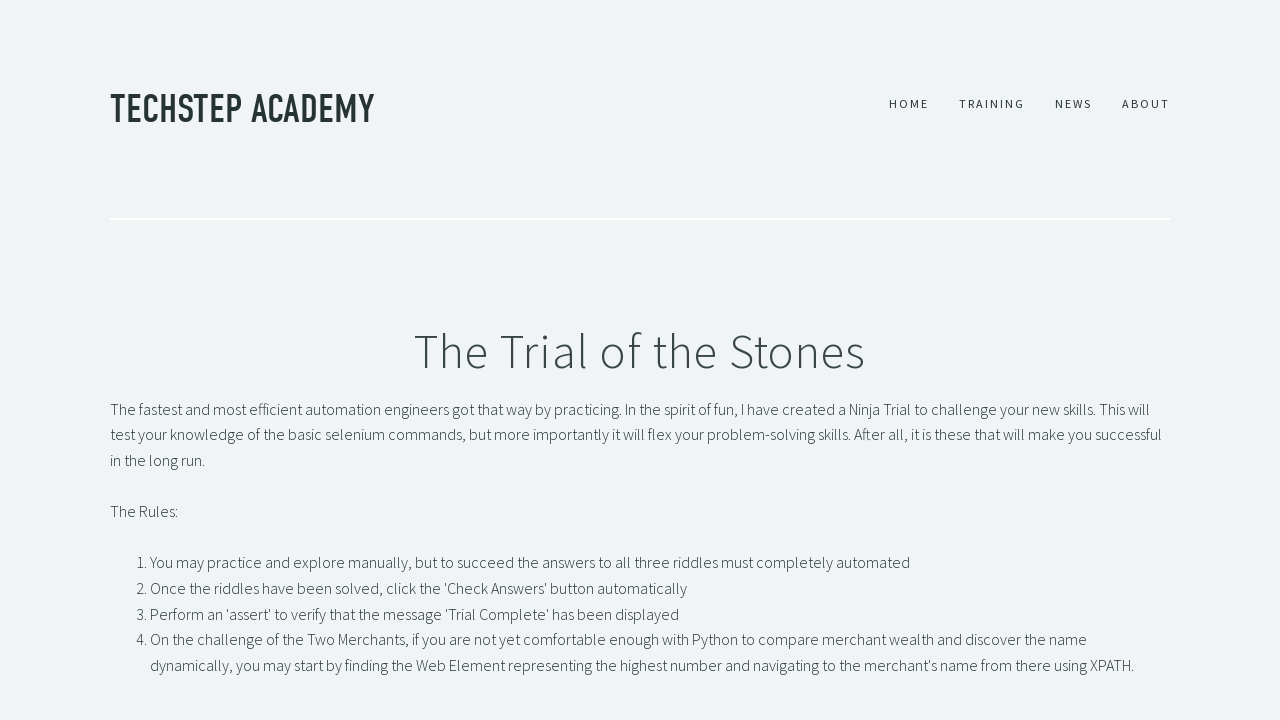

Filled riddle 1 input with 'rock' on input[id='r1Input']
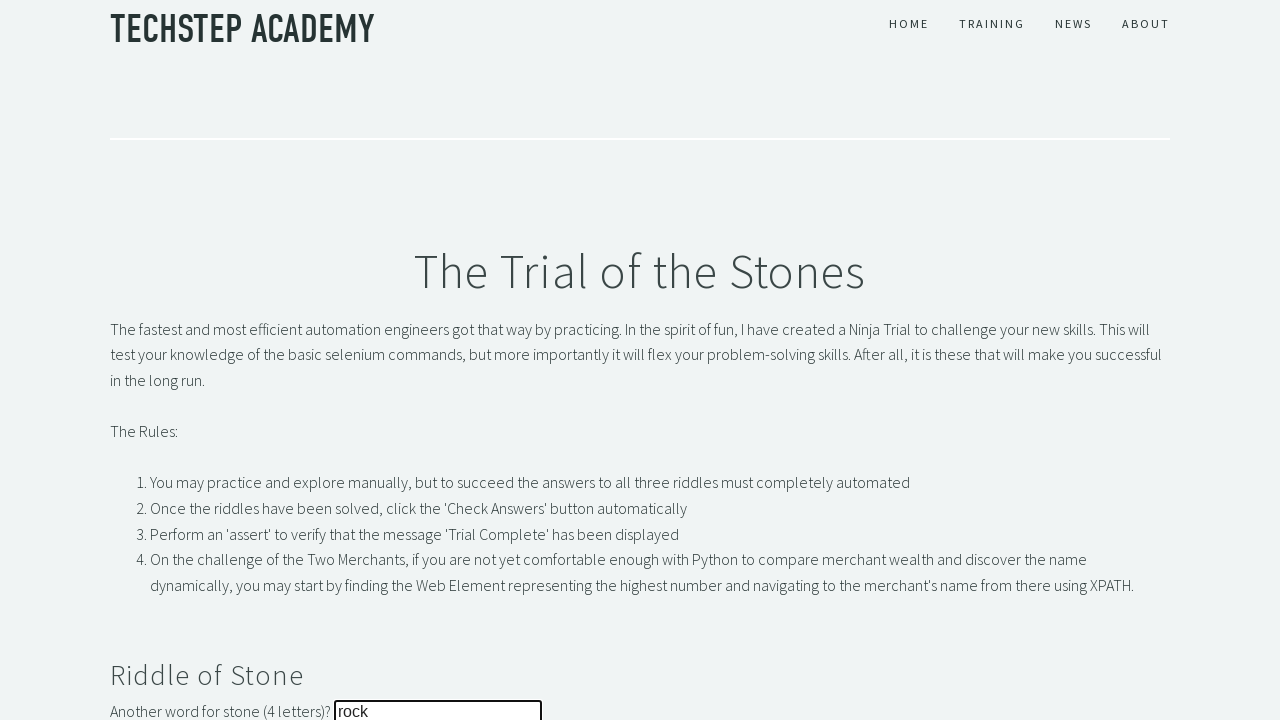

Clicked button to submit riddle 1 answer at (145, 360) on button[id='r1Btn']
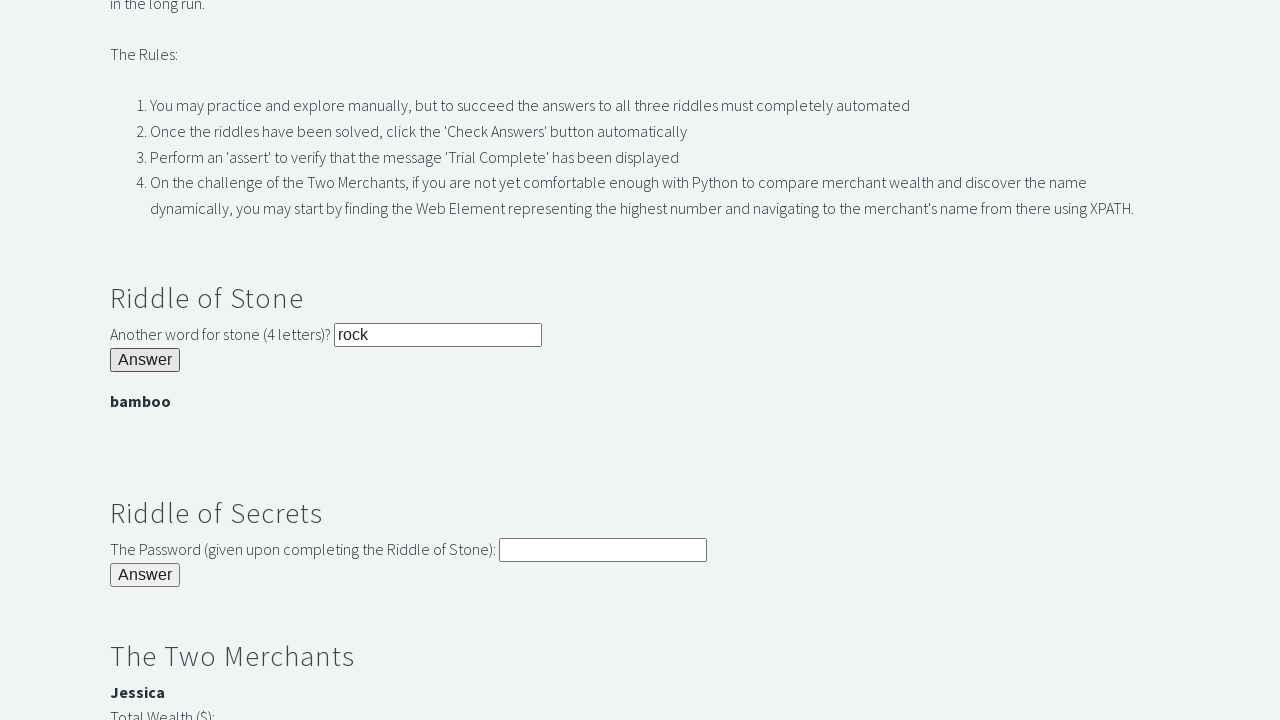

Password banner appeared after solving riddle 1
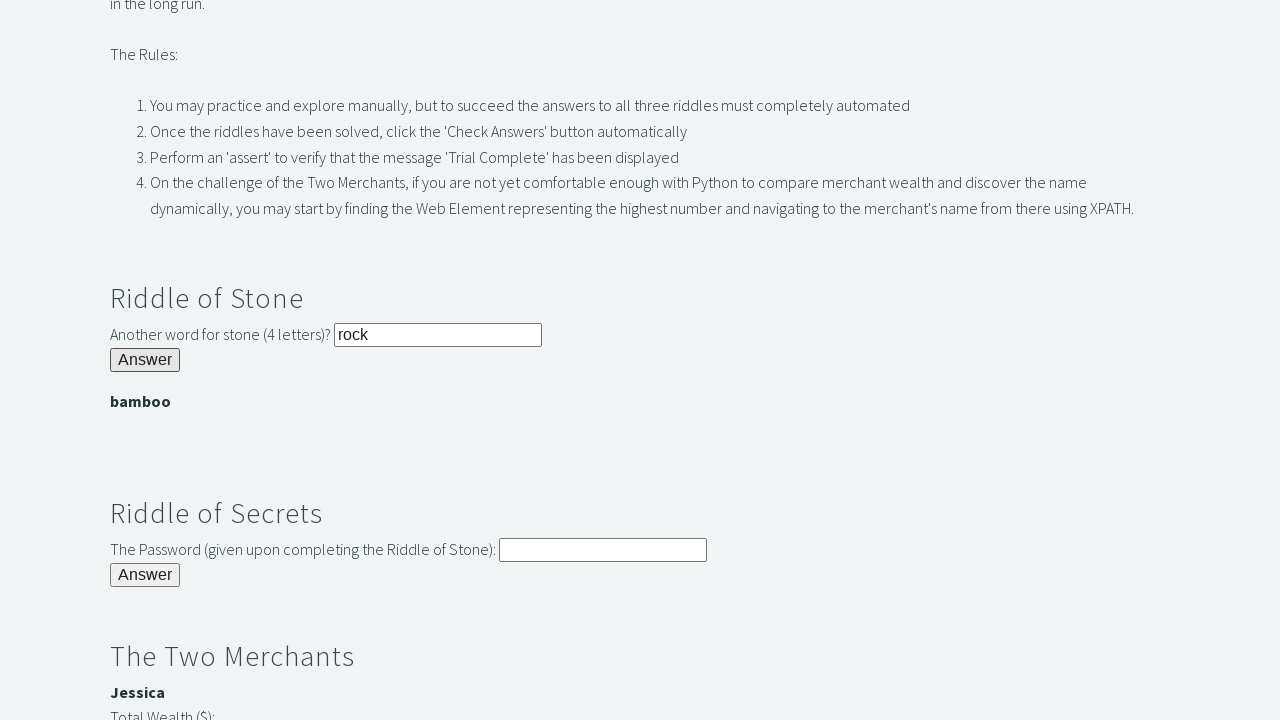

Extracted revealed password from banner
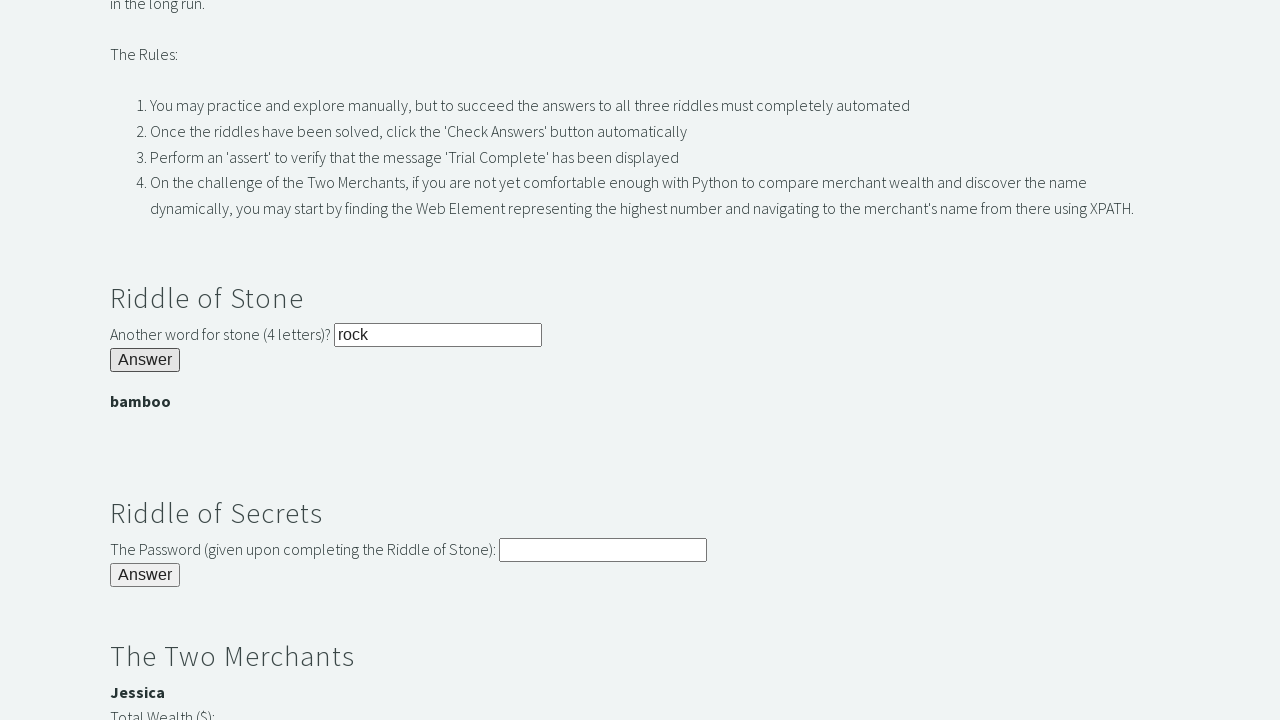

Filled riddle 2 input with revealed password on input[id='r2Input']
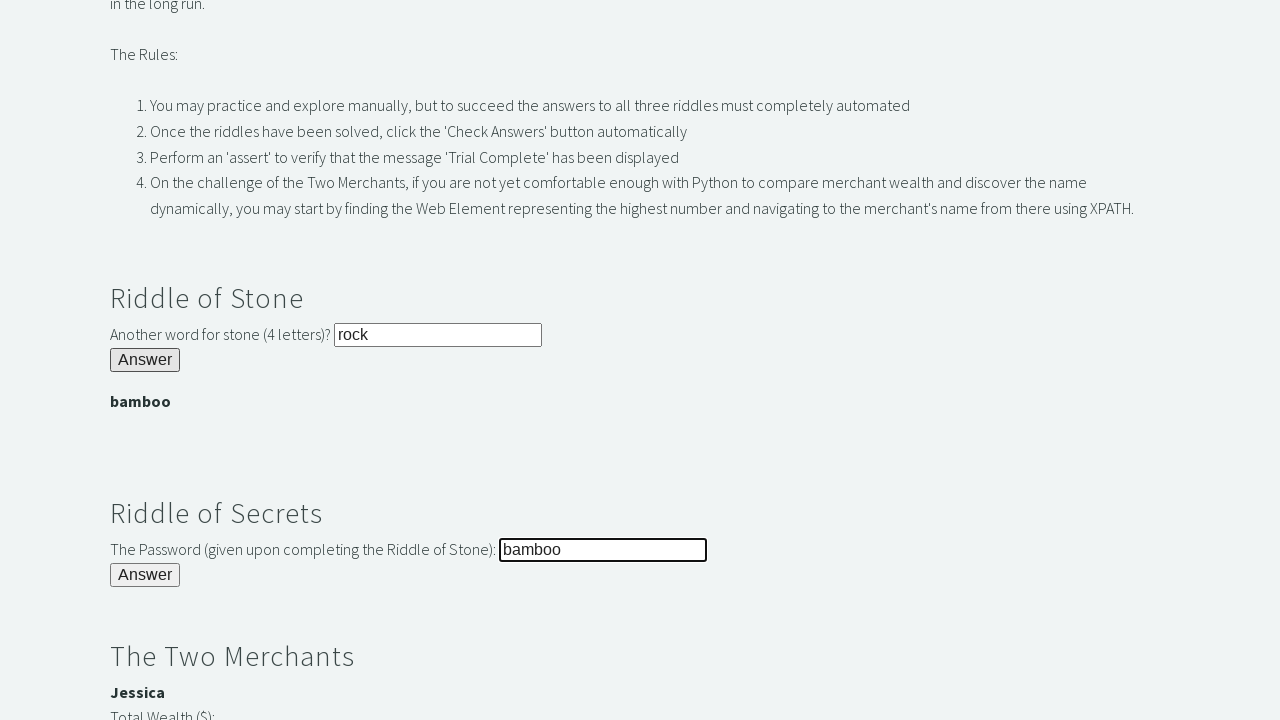

Clicked button to submit riddle 2 answer at (145, 575) on button[id='r2Butn']
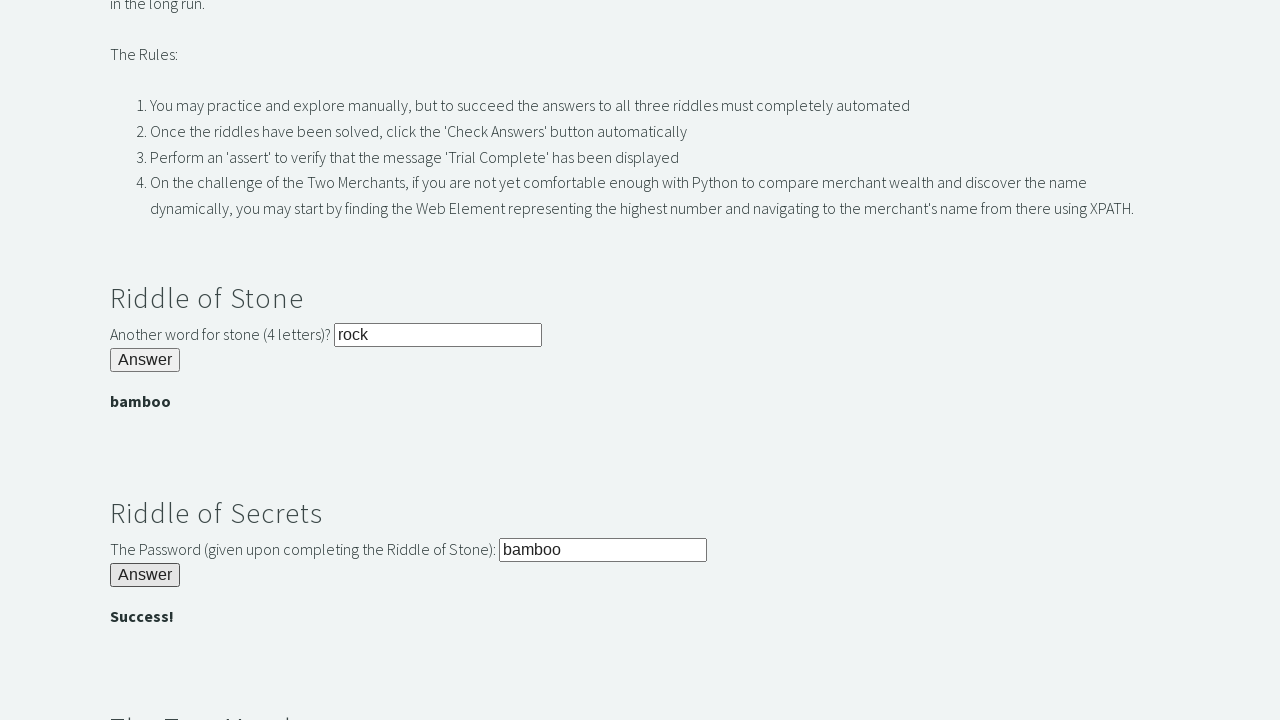

Success banner appeared after solving riddle 2
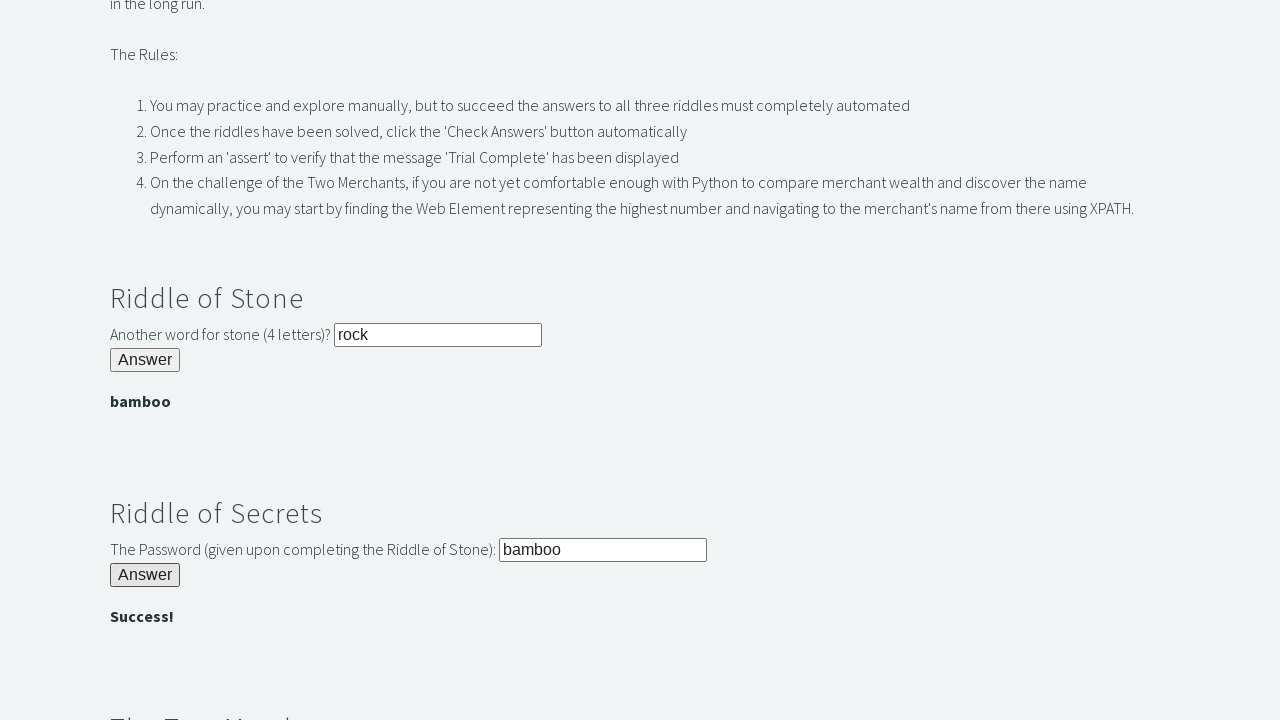

Located all merchant wealth elements
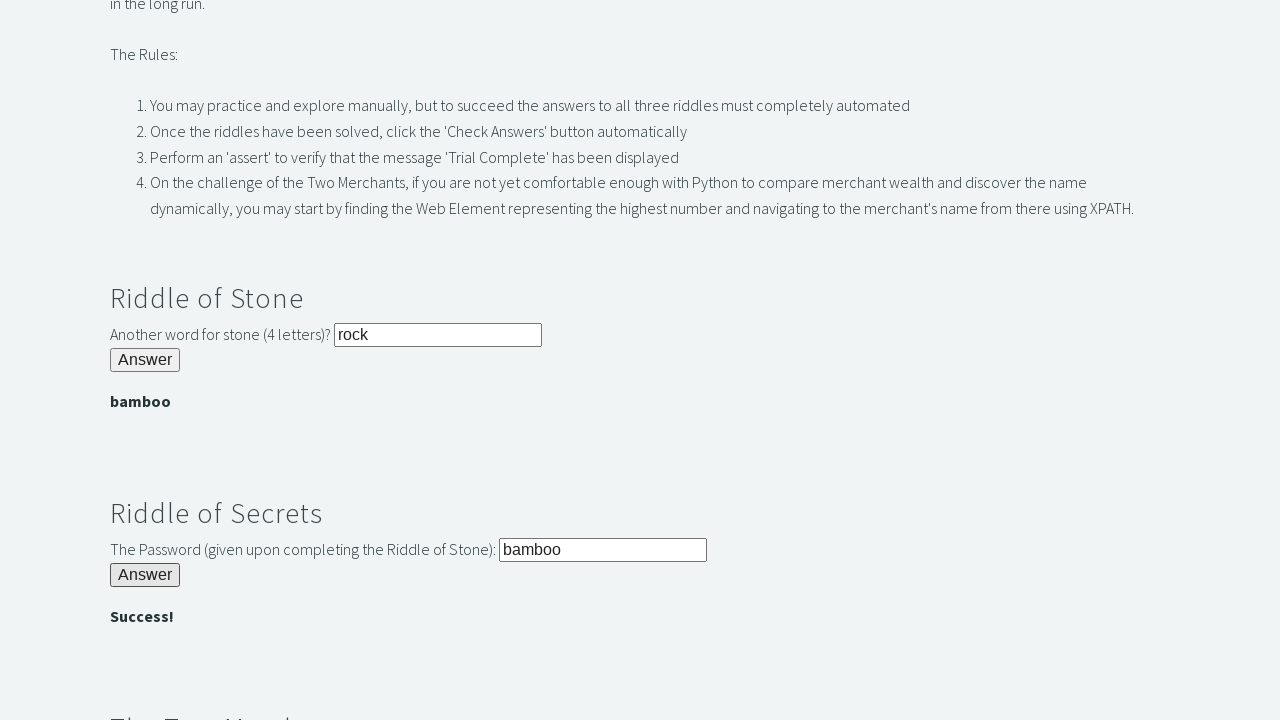

Identified maximum wealth value: 3000
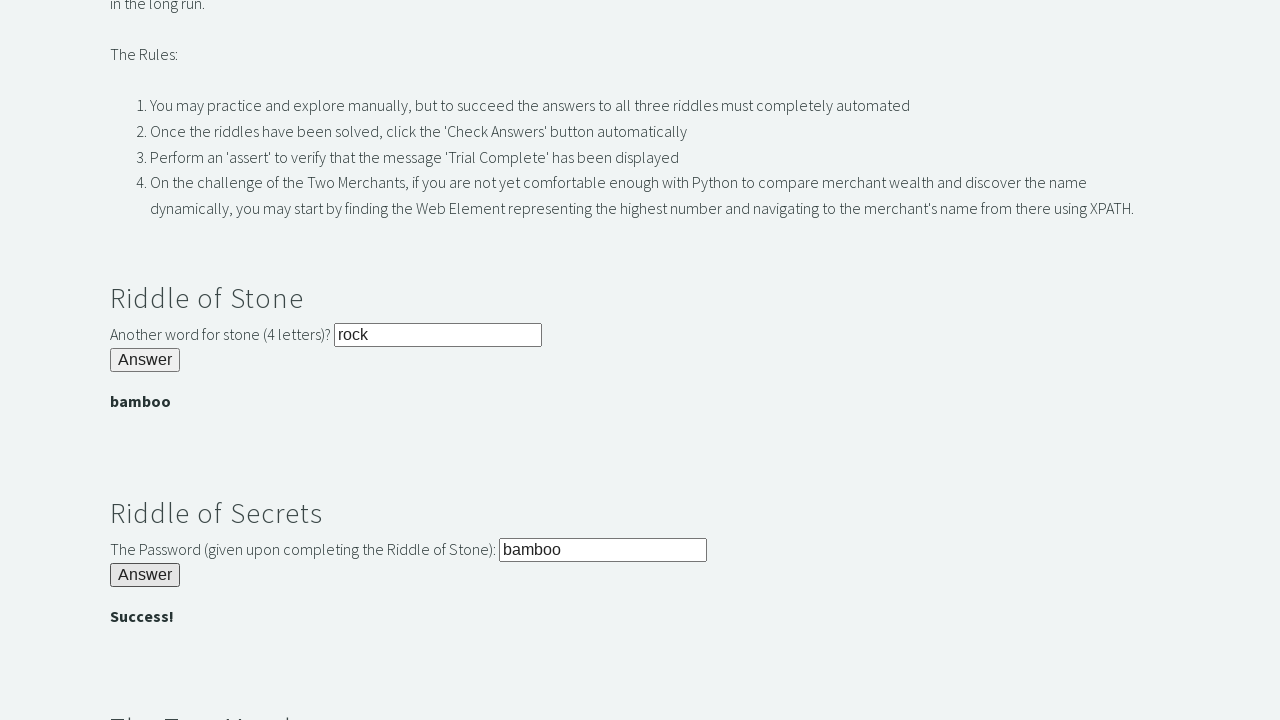

Found richest merchant name: Jessica
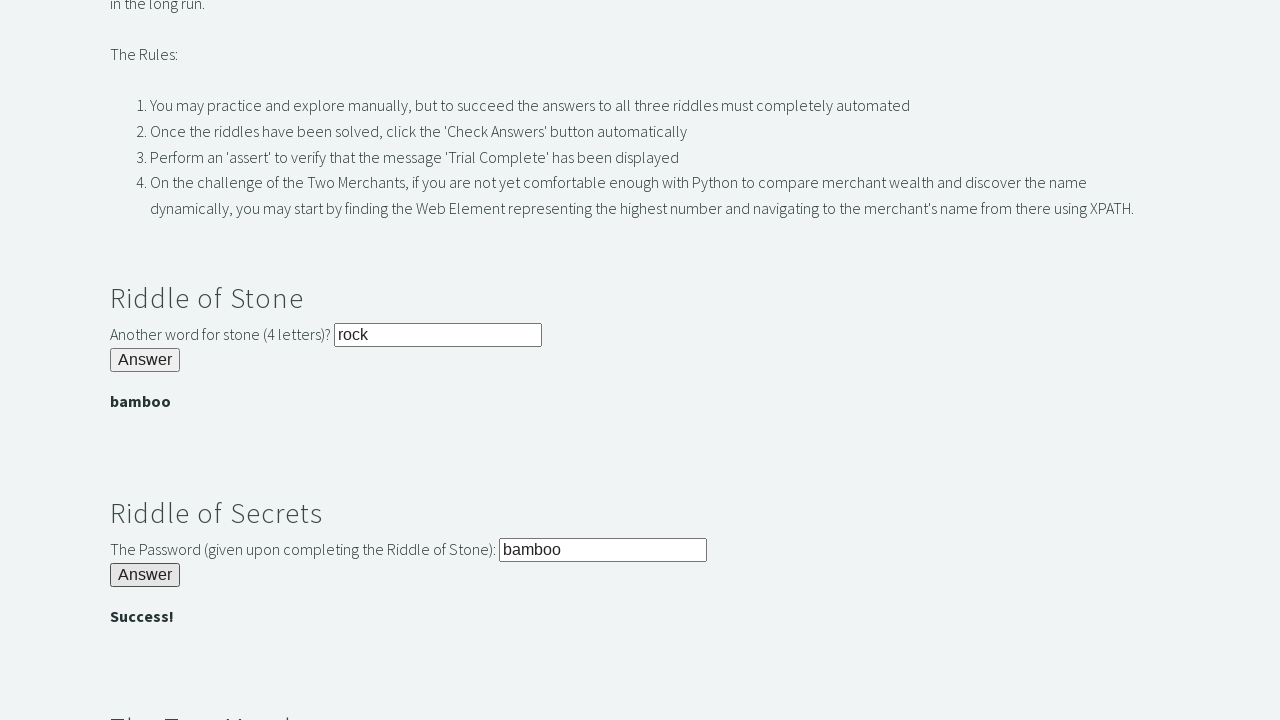

Filled riddle 3 input with richest merchant name on input[id='r3Input']
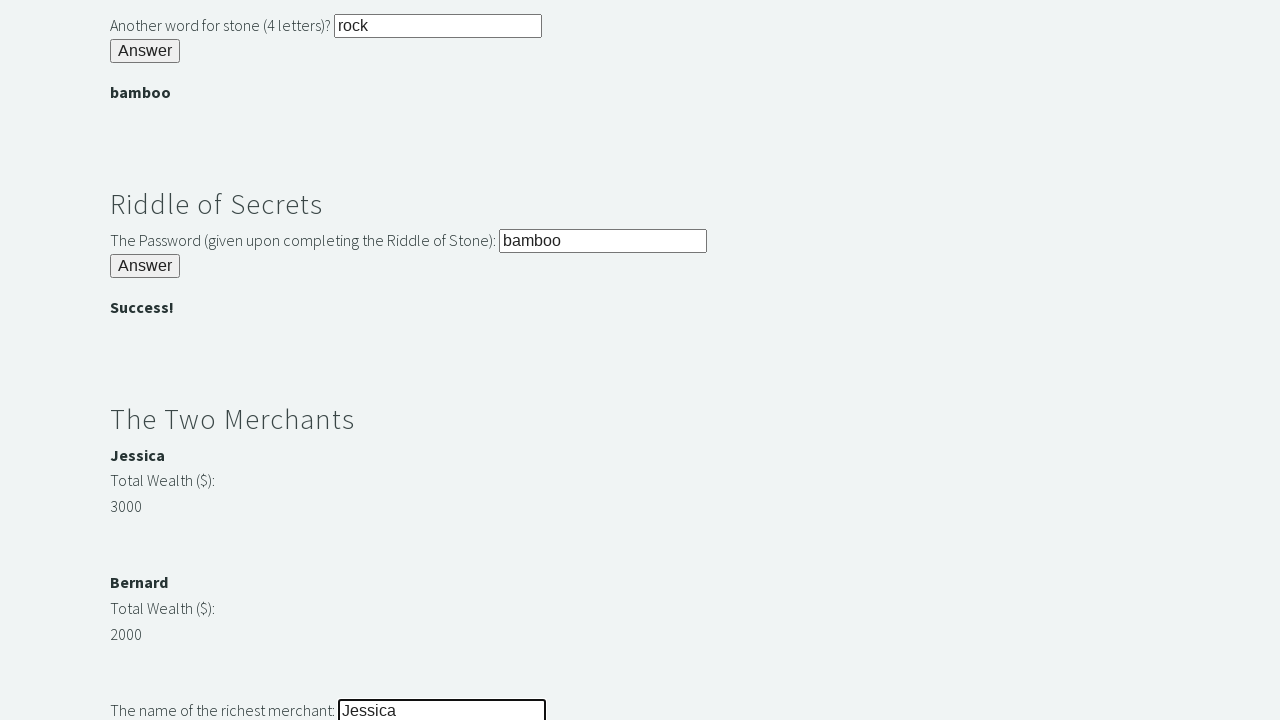

Clicked button to submit riddle 3 answer at (145, 360) on button[id='r3Butn']
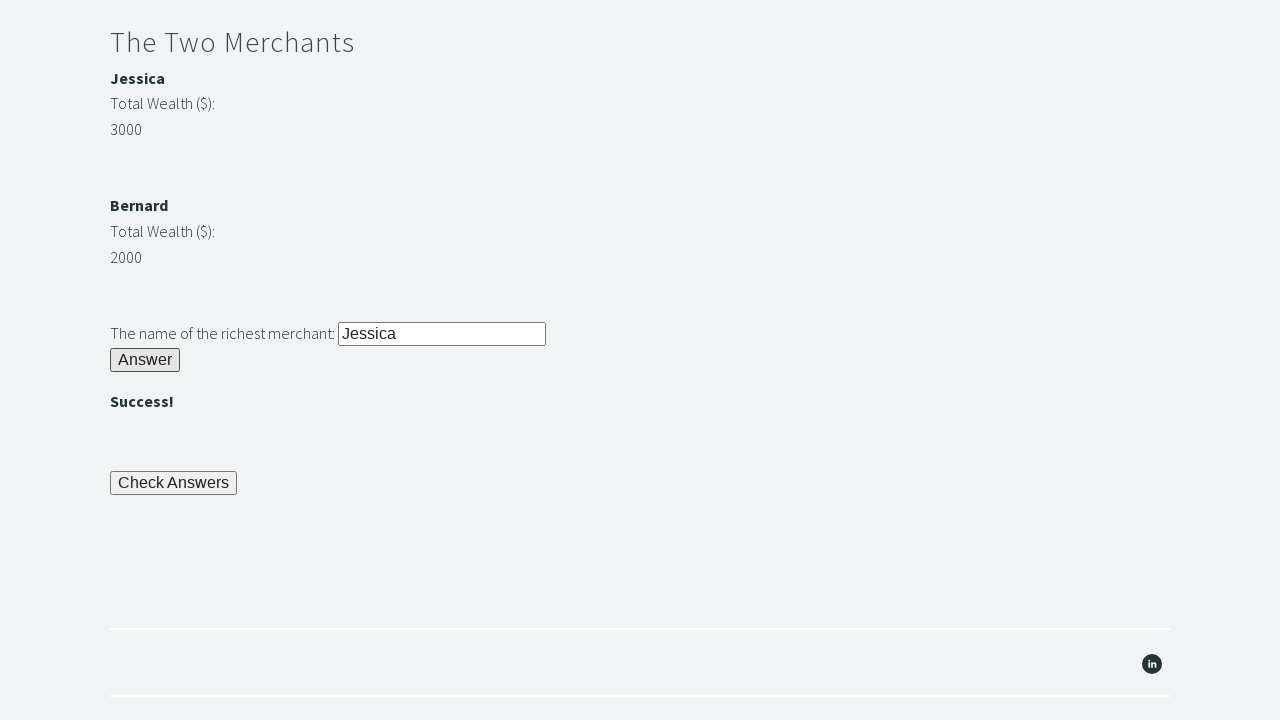

Clicked final check button at (174, 483) on button[id='checkButn']
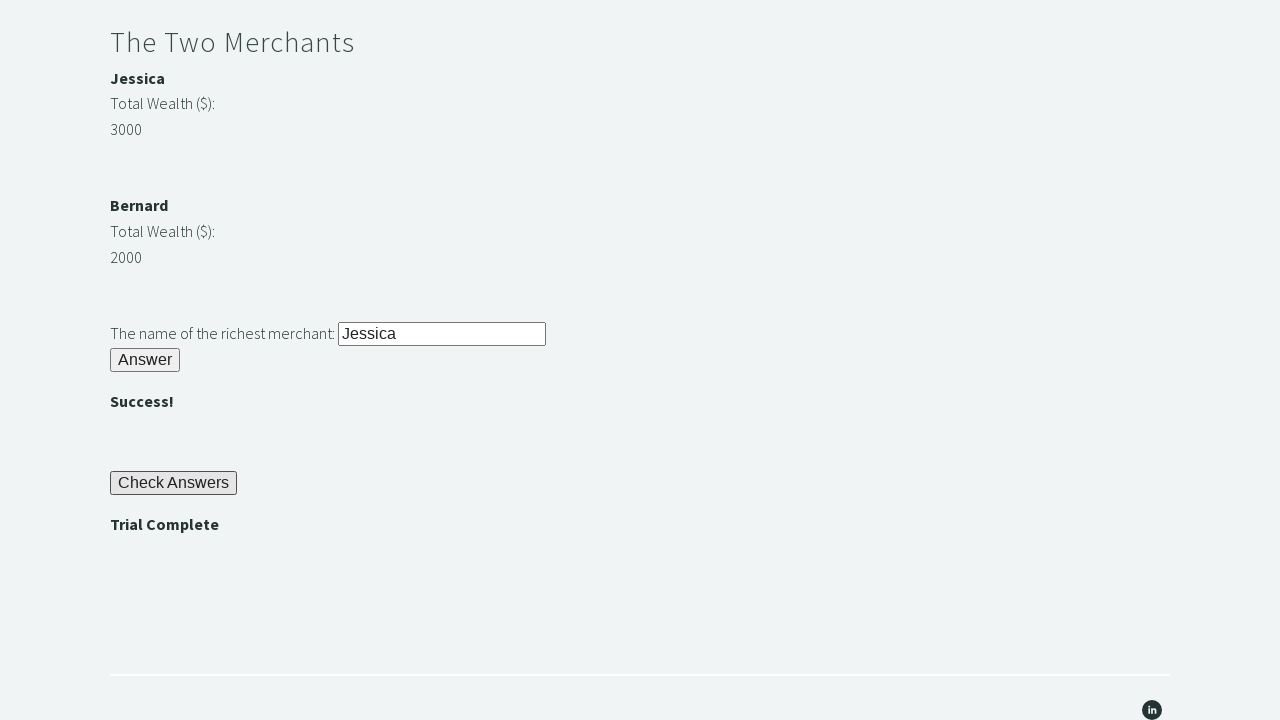

Trial complete banner appeared
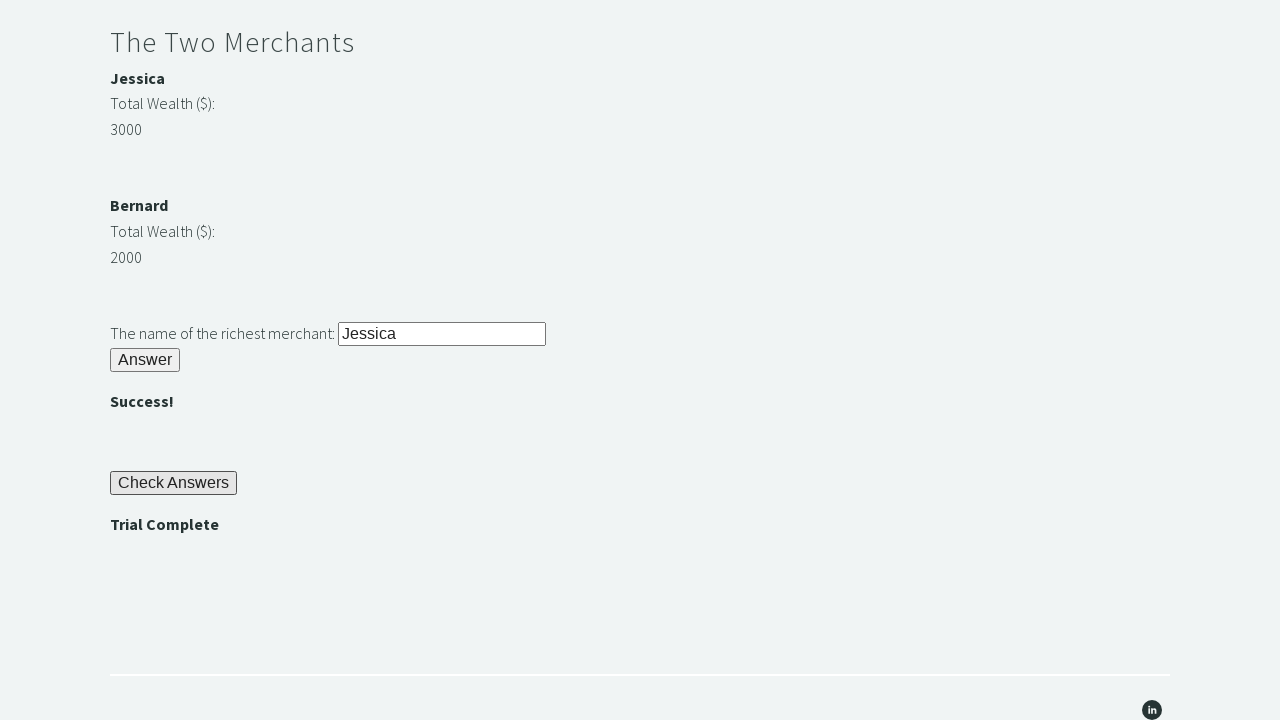

Extracted success text from trial complete banner
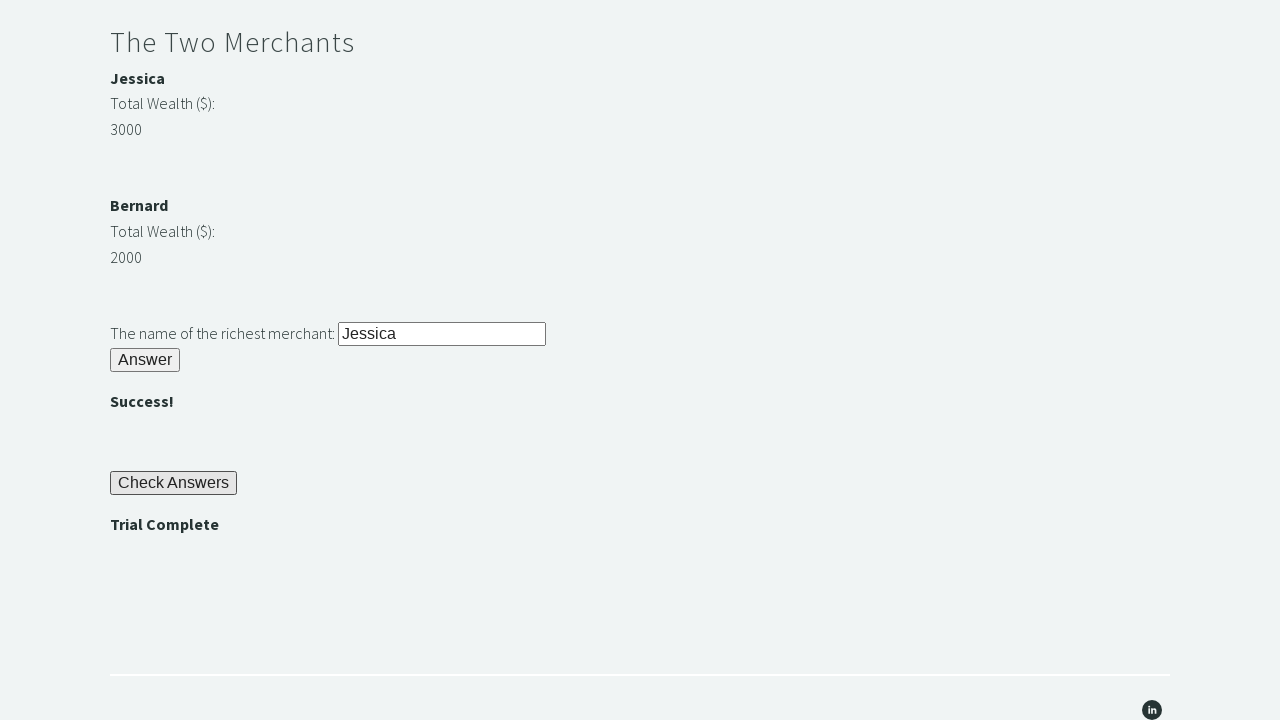

Verified that trial completion message is correct
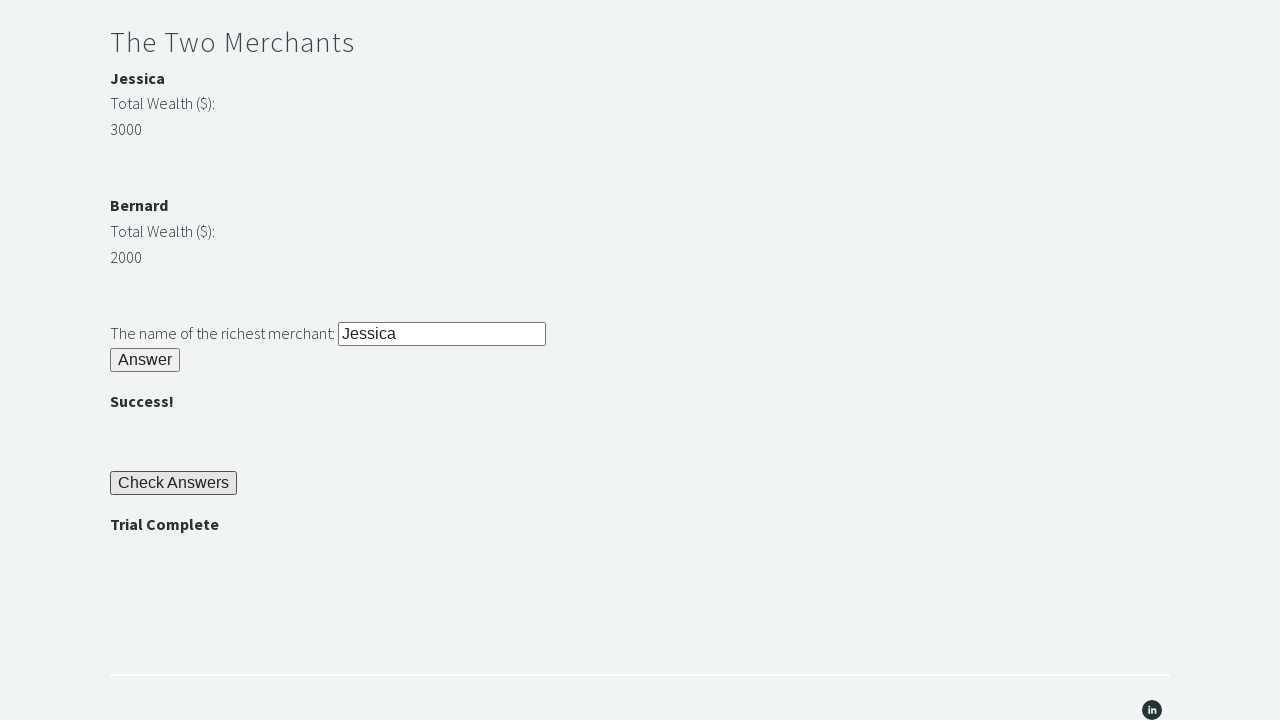

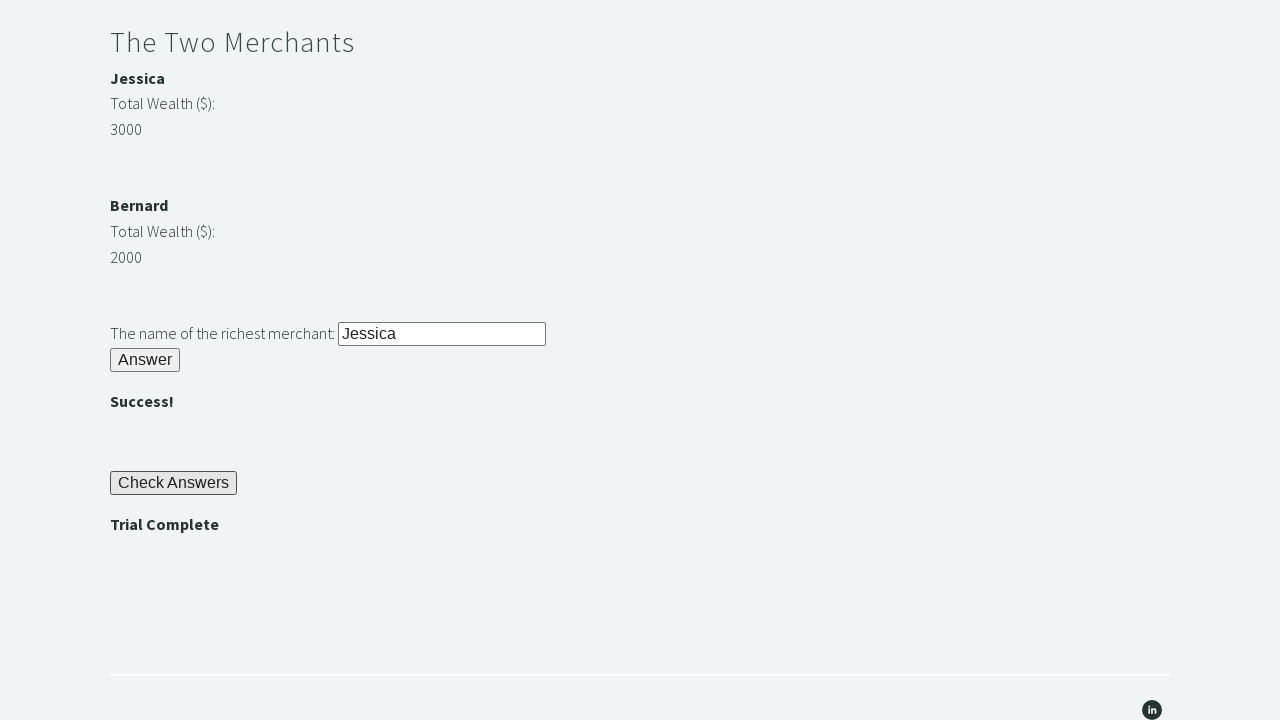